Tests AJAX loading panel by selecting a date on a calendar widget and verifying the selection

Starting URL: https://demos.telerik.com/aspnet-ajax/ajaxloadingpanel/functionality/explicit-show-hide/defaultcs.aspx

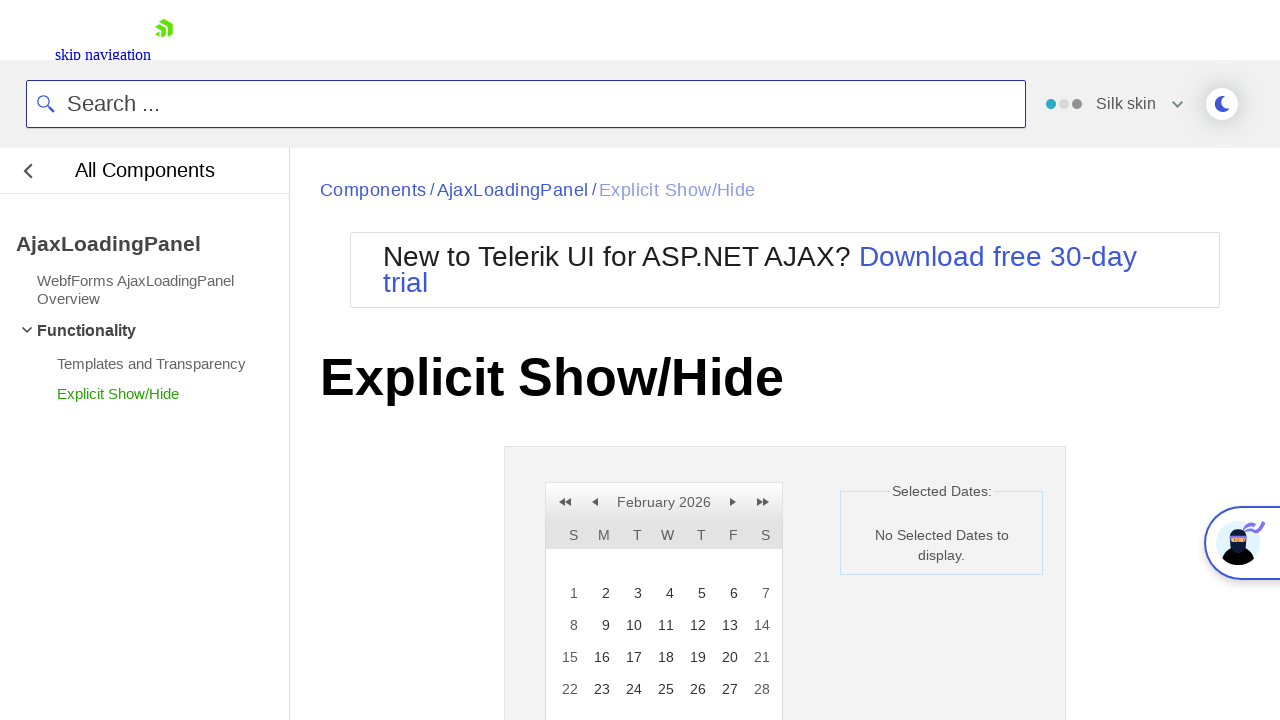

Calendar container became visible
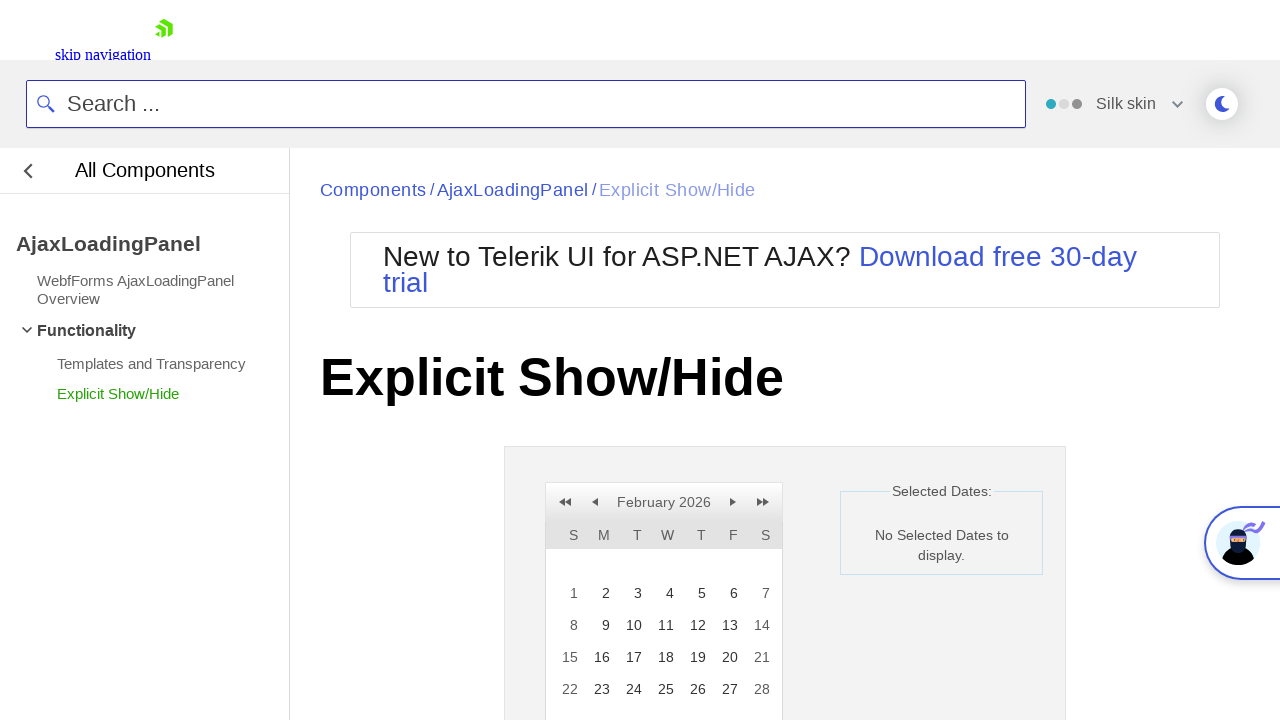

Selected day 15 from the calendar widget at (568, 657) on xpath=//td[contains(@class,'rcWeekend') or contains(@class,'rcOtherMonth') or @c
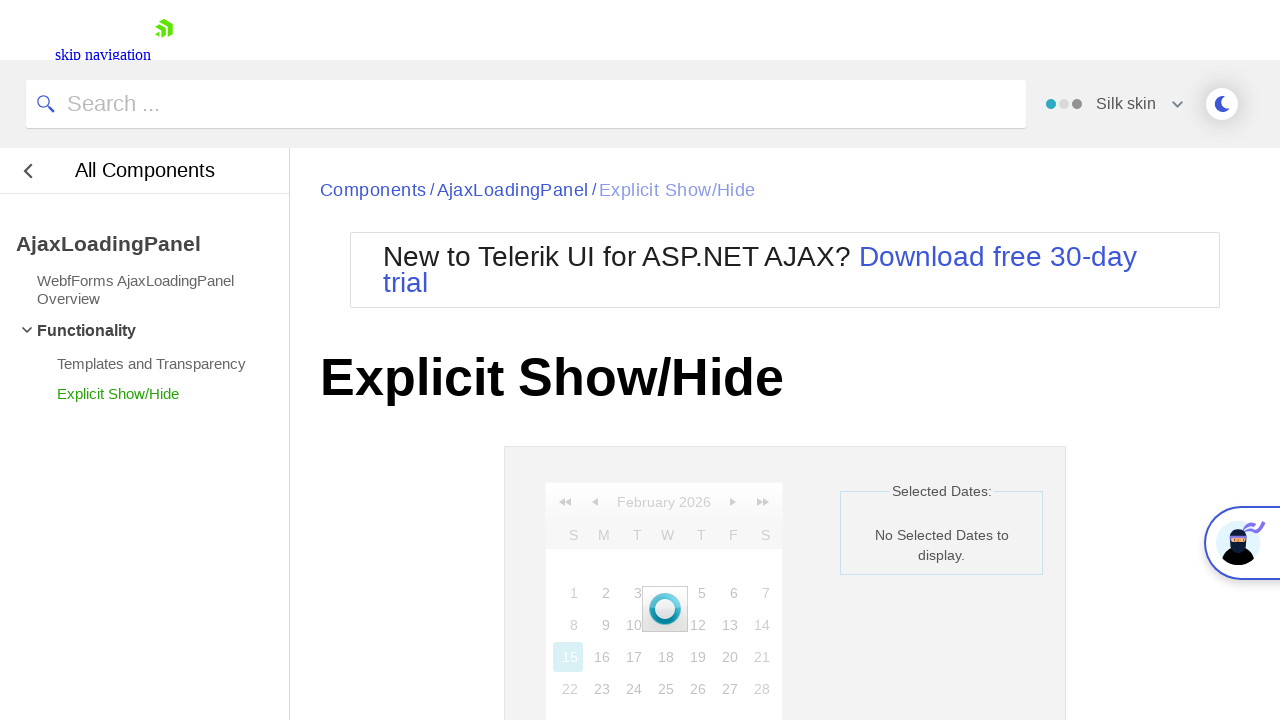

AJAX loading panel disappeared after date selection
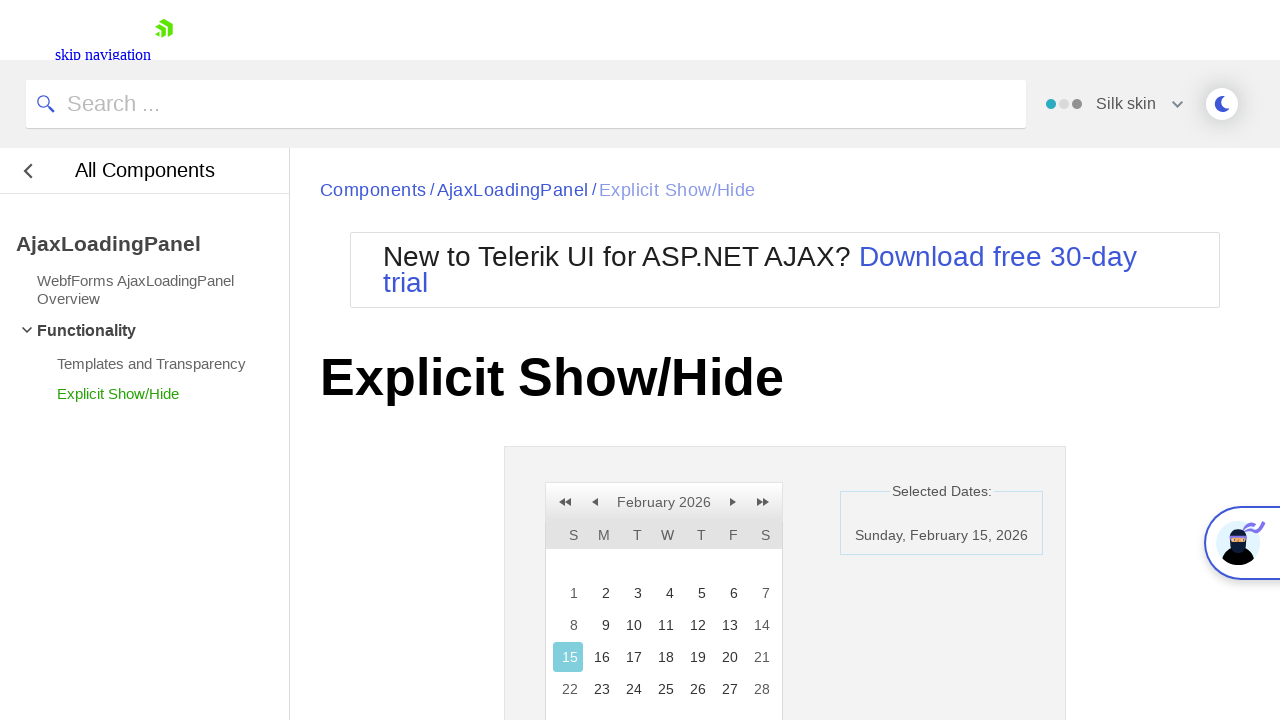

Selected date element became visible in calendar
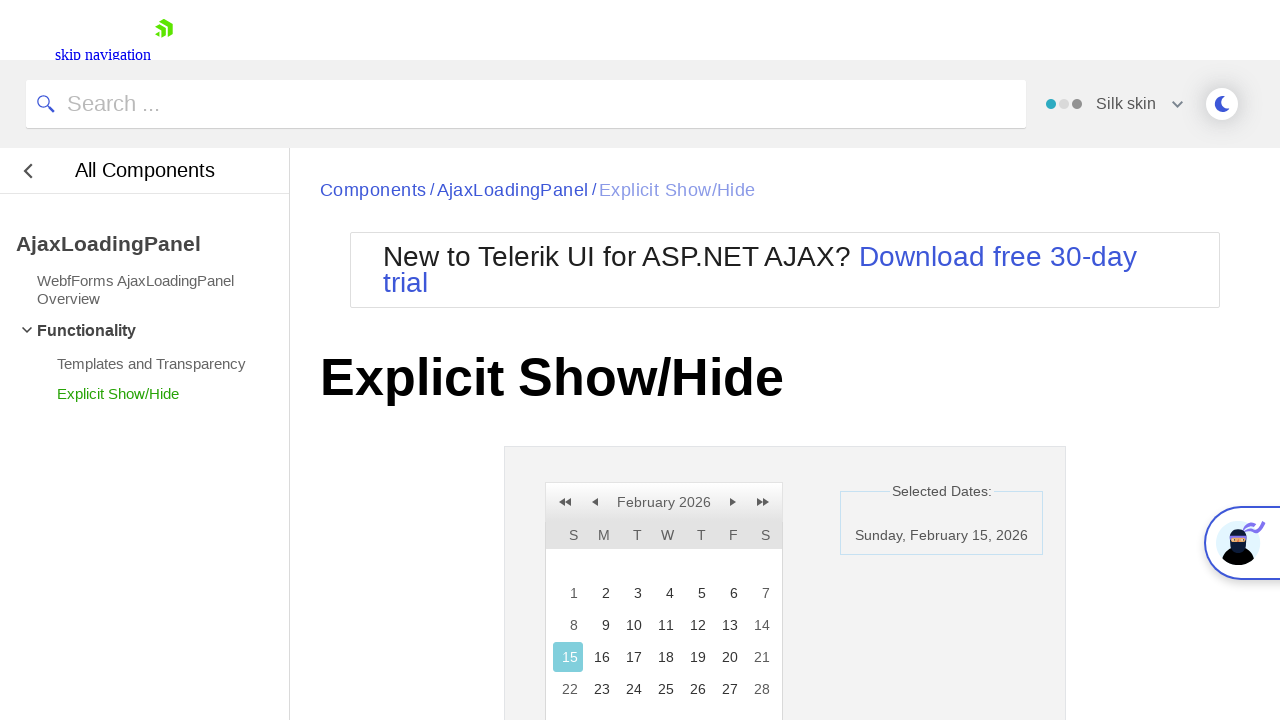

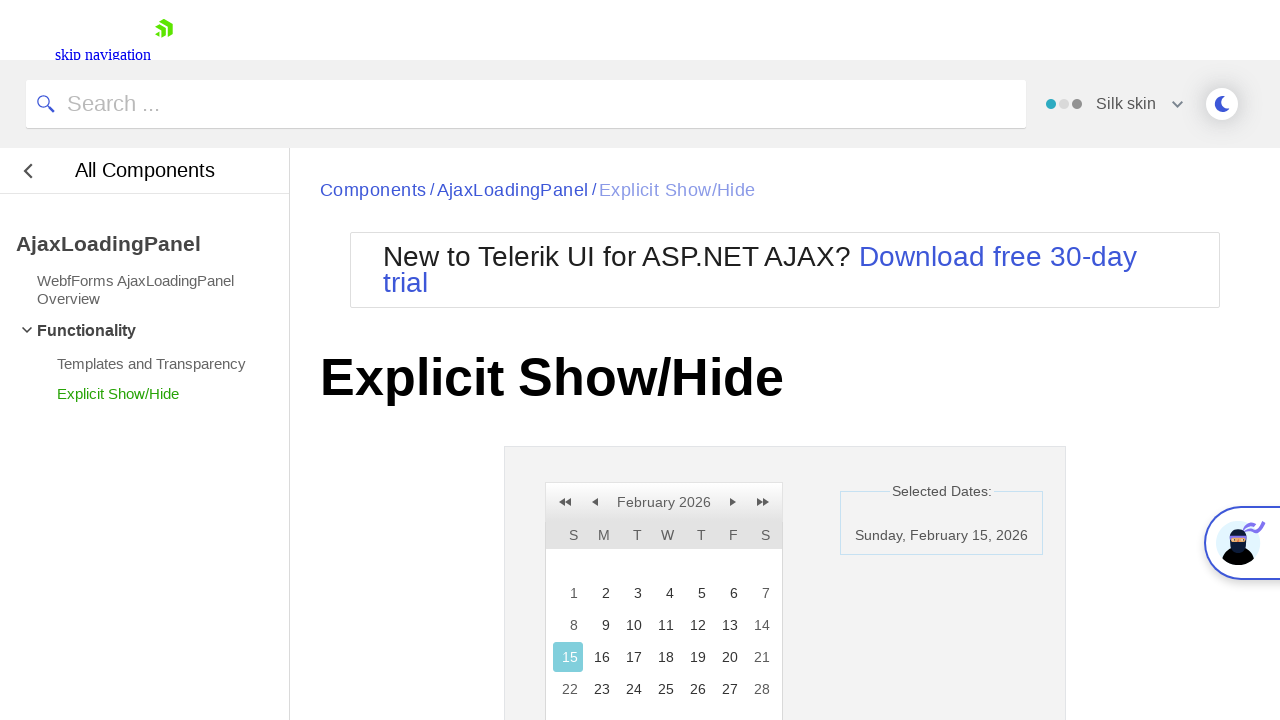